Tests a registration form by filling required fields (first name, second name, email) and verifying successful registration message

Starting URL: http://suninjuly.github.io/registration1.html

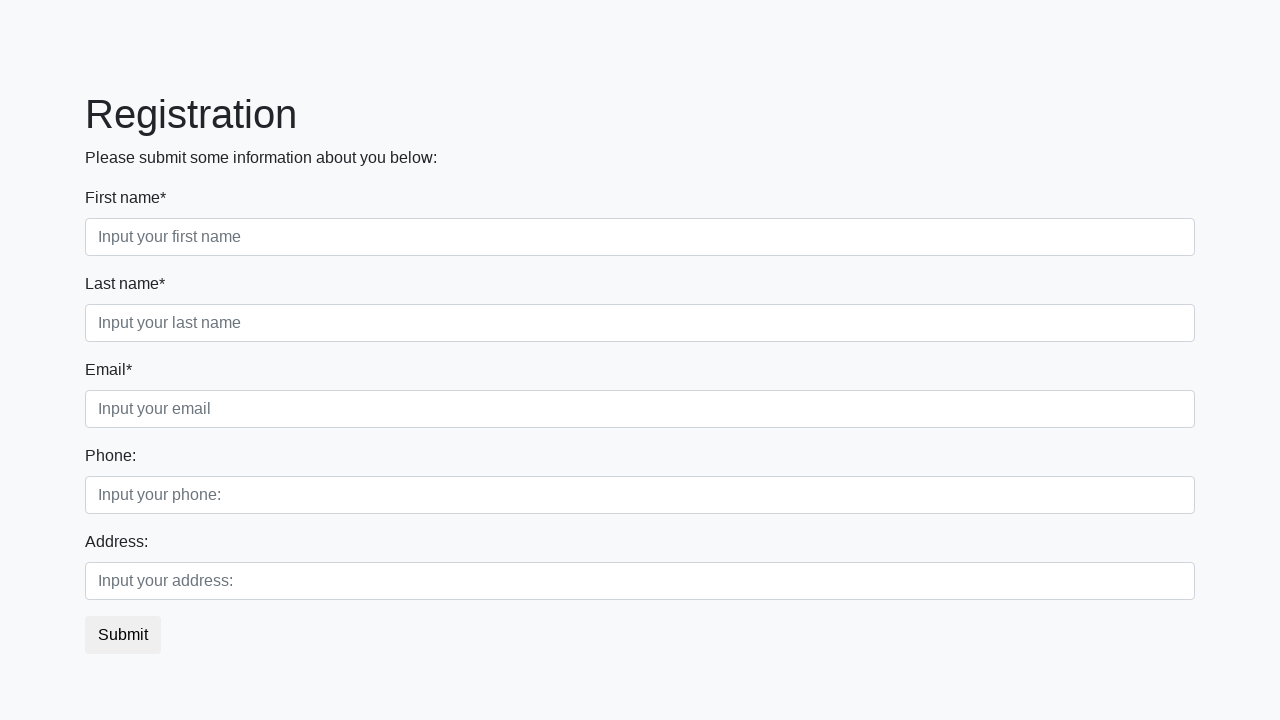

Navigated to registration form at http://suninjuly.github.io/registration1.html
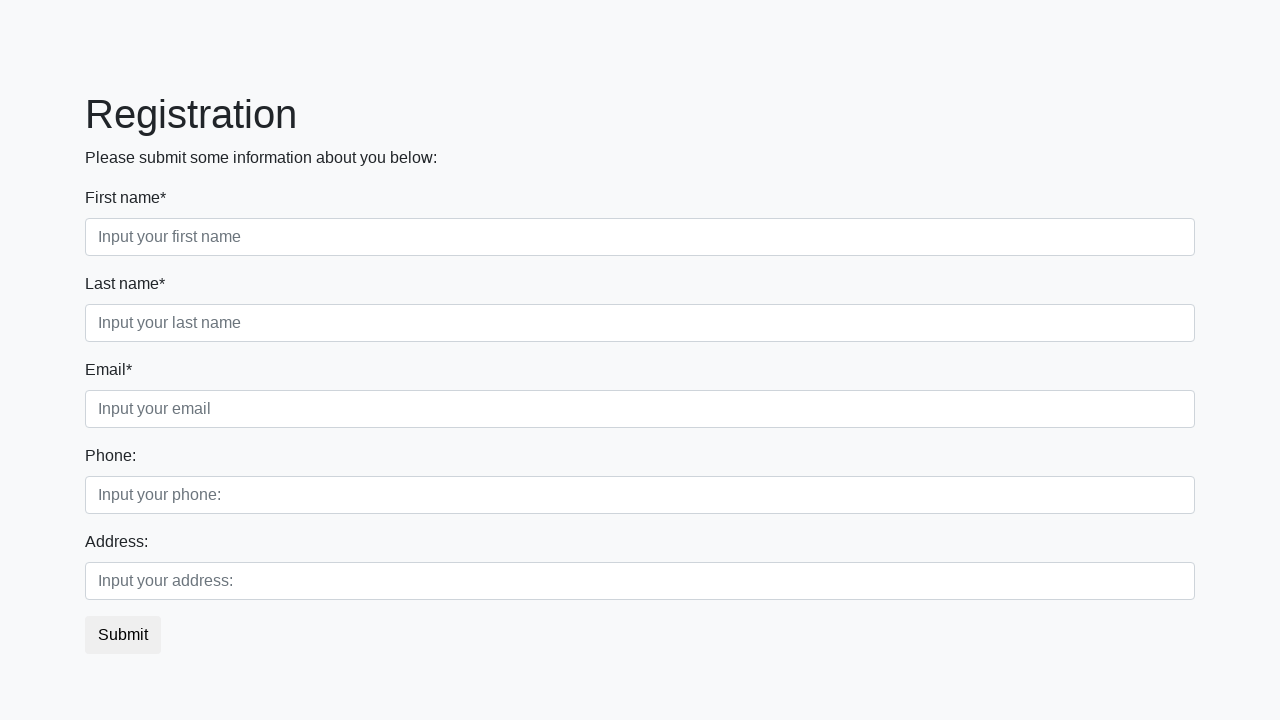

Filled first name field with 'John' on input.first:required
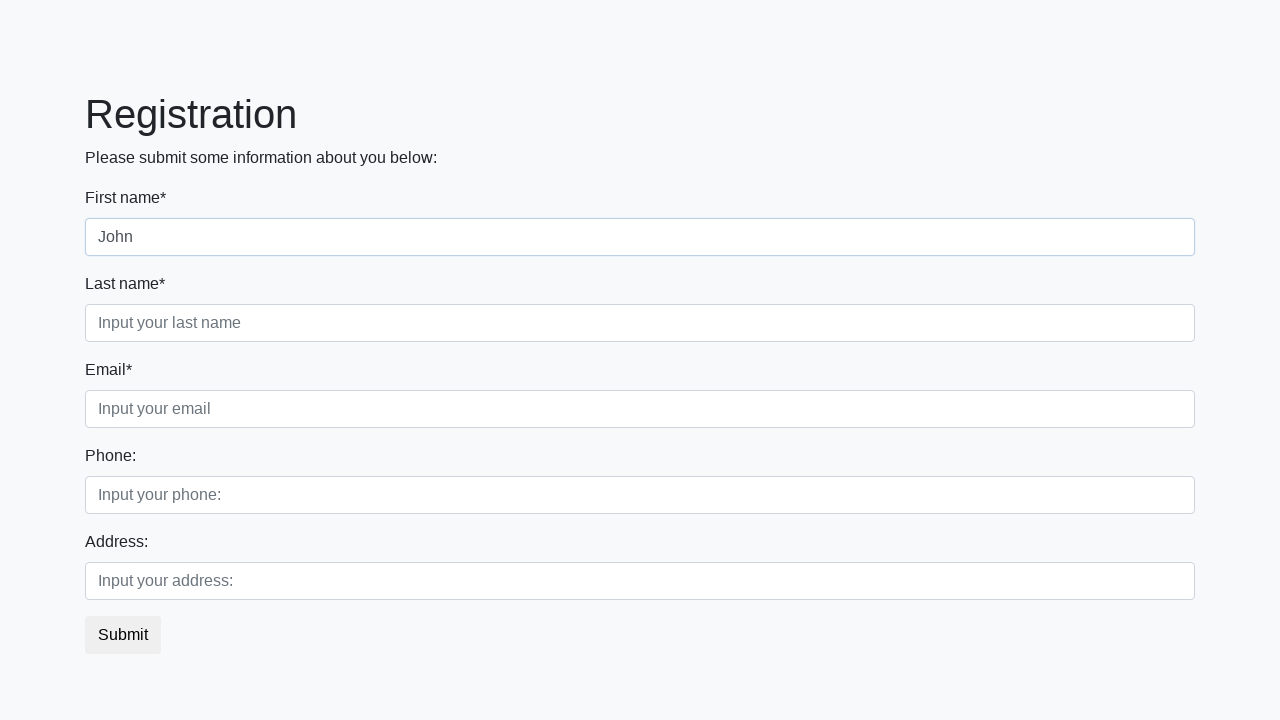

Filled second name field with 'Smith' on input.second:required
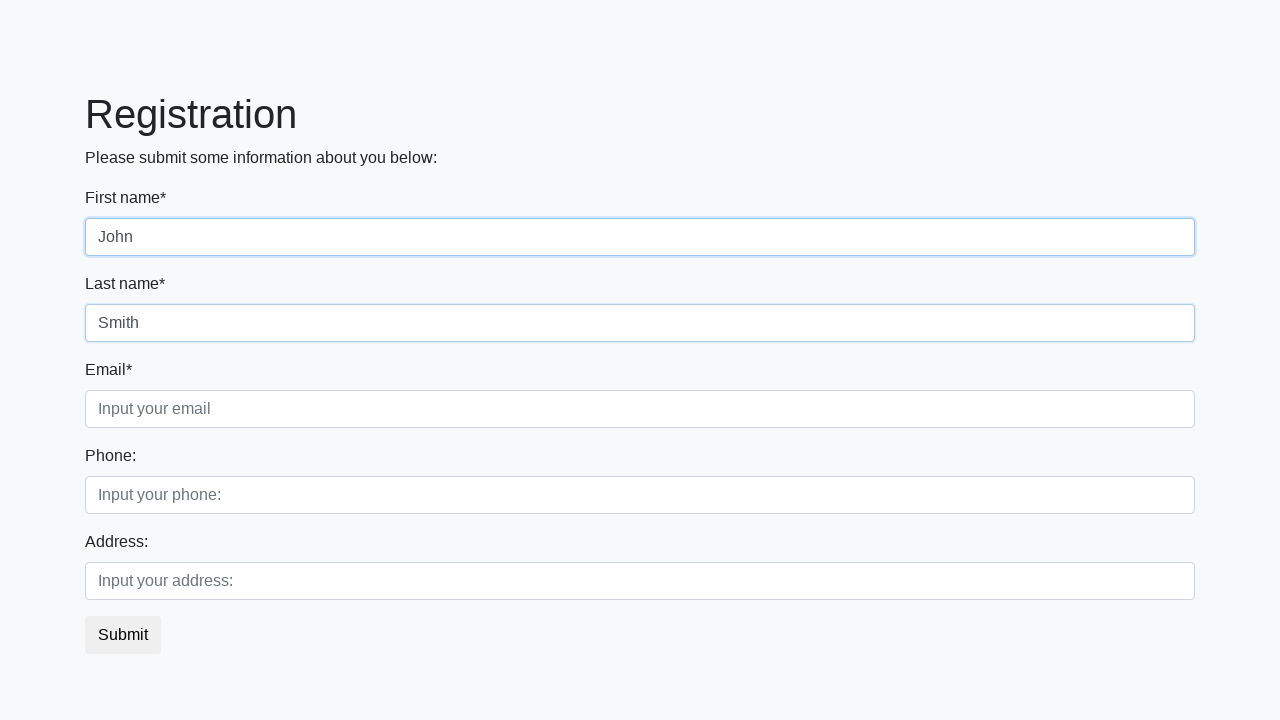

Filled email field with 'john.smith@example.com' on input.third:required
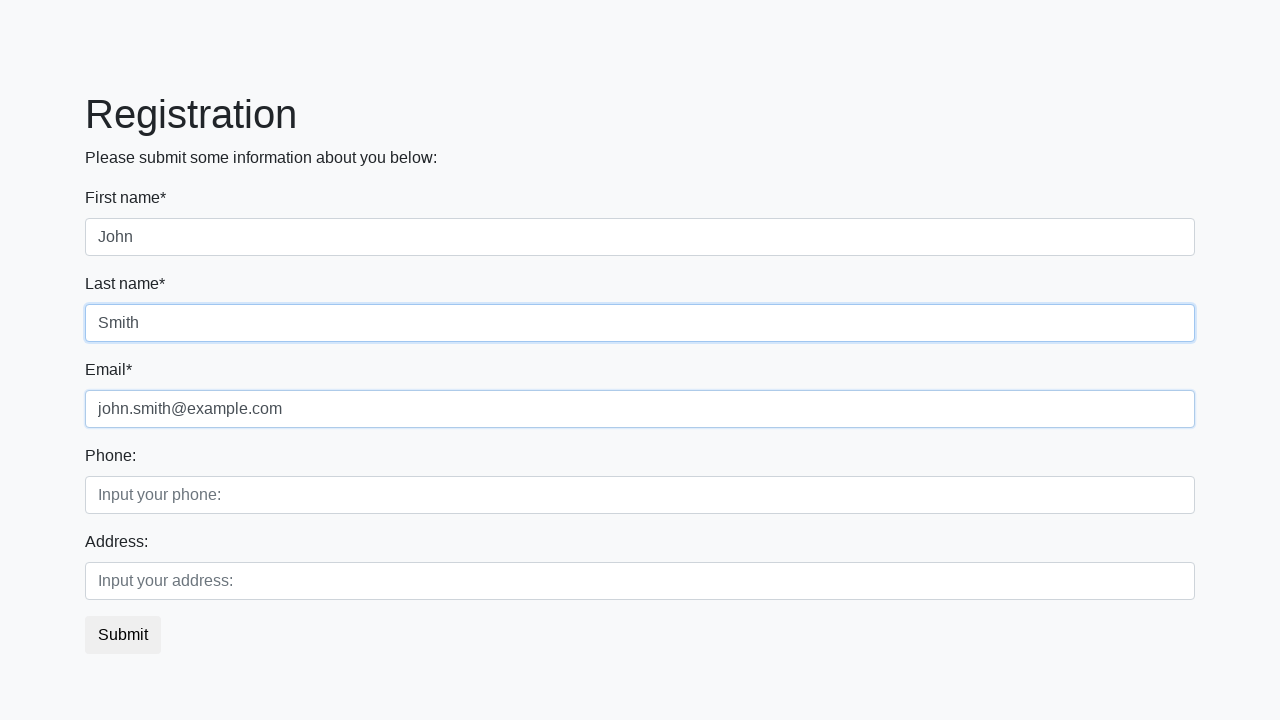

Clicked submit button to register at (123, 635) on button.btn
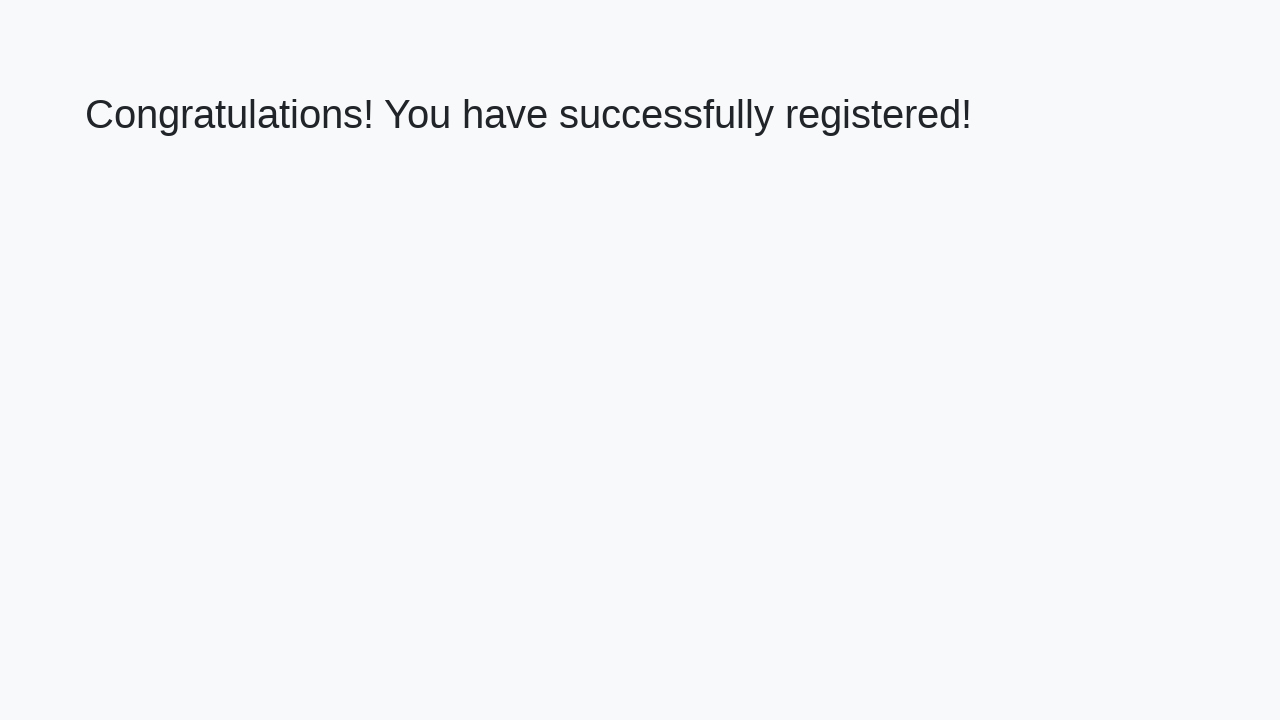

Success message heading loaded
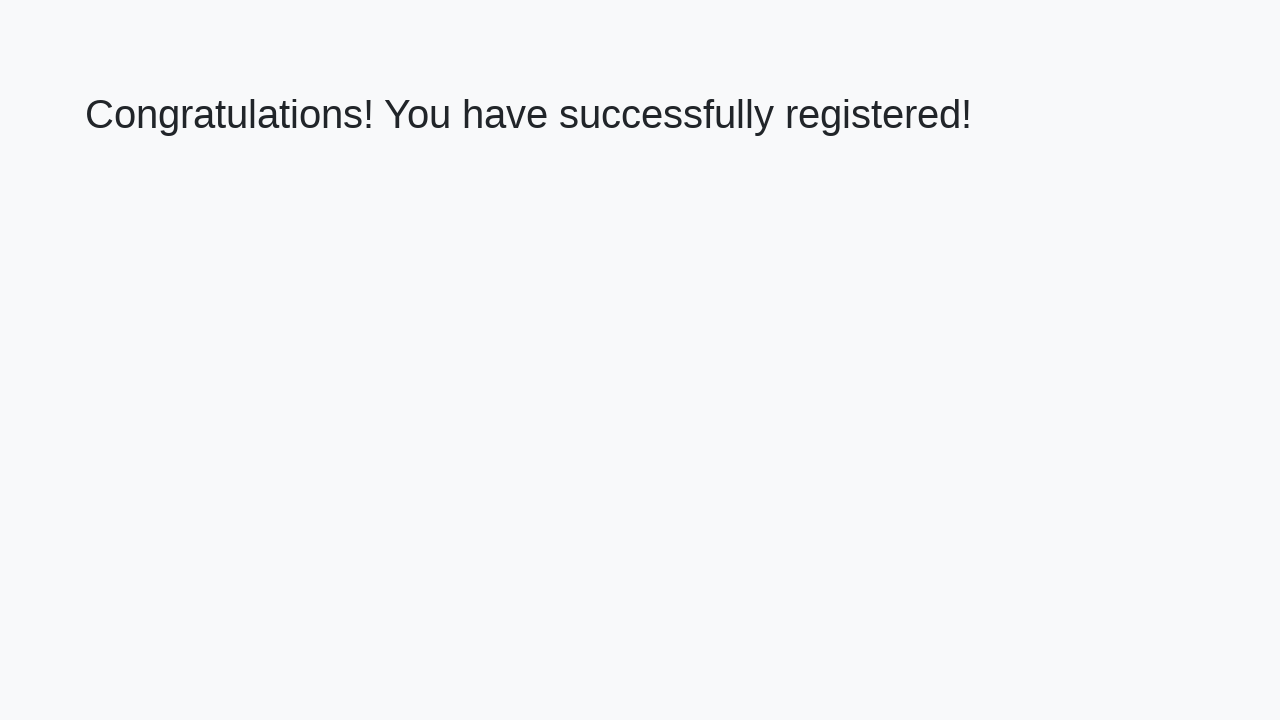

Retrieved success message text: 'Congratulations! You have successfully registered!'
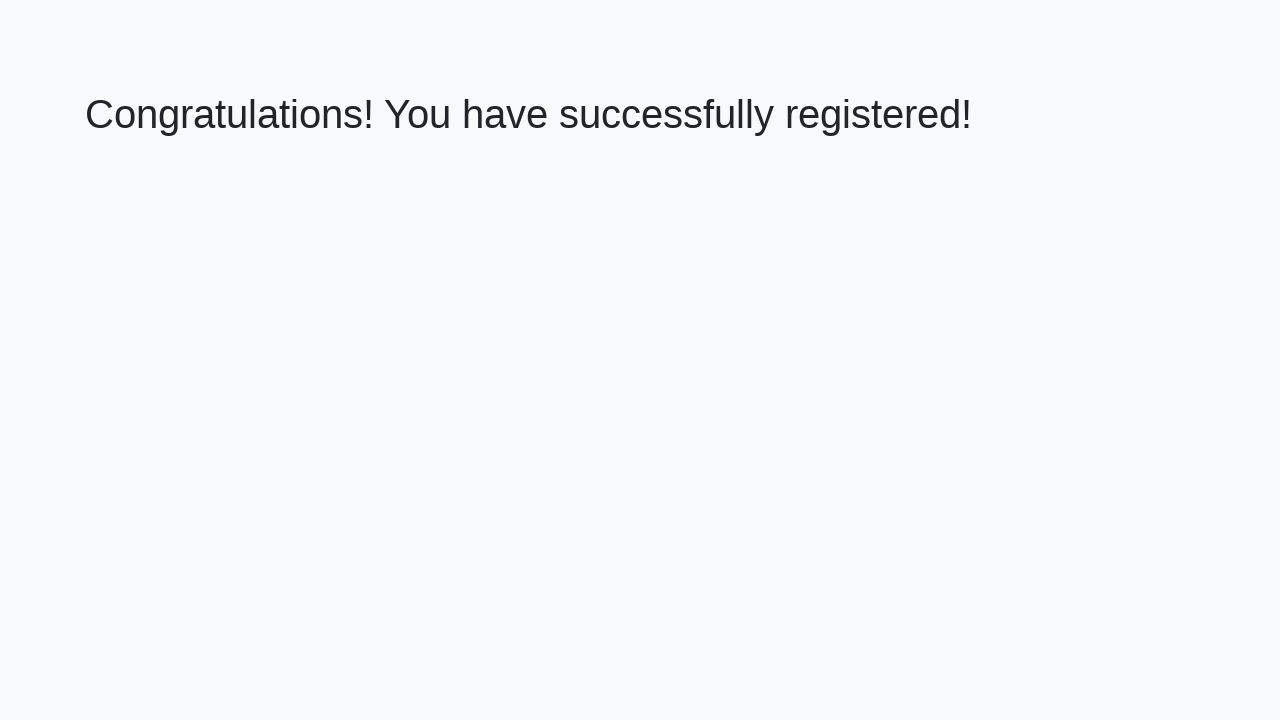

Verified successful registration message
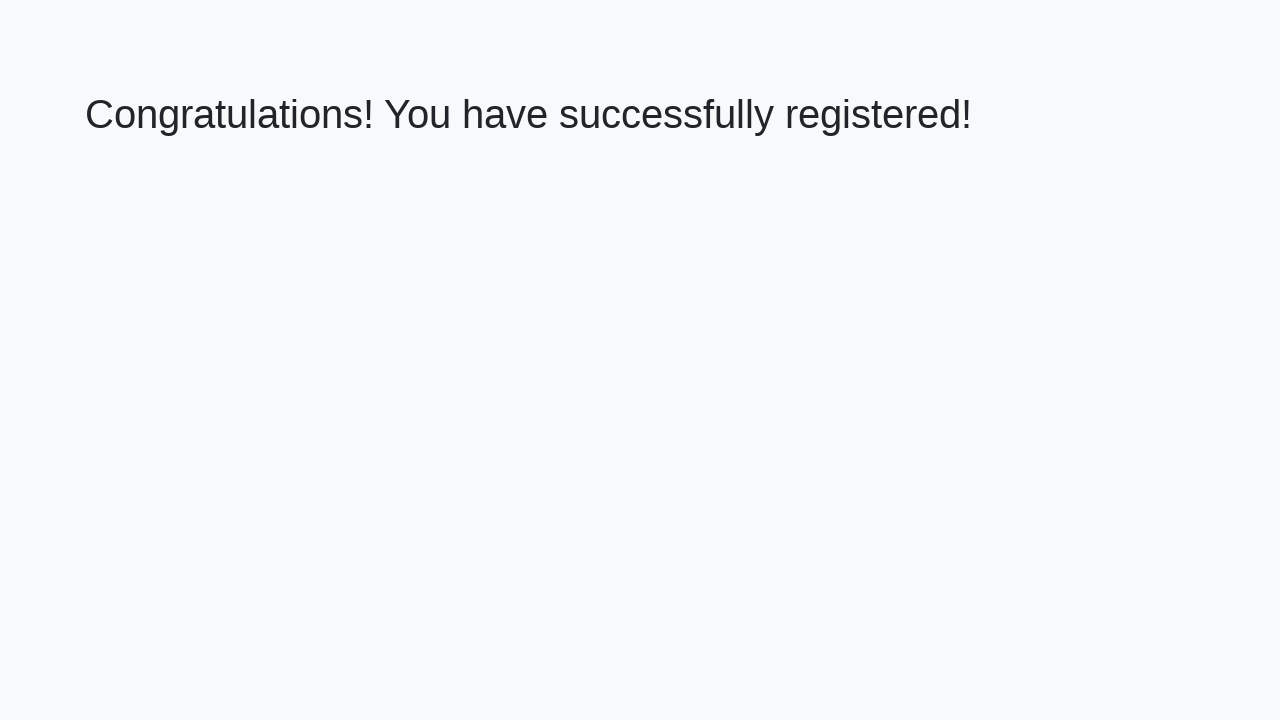

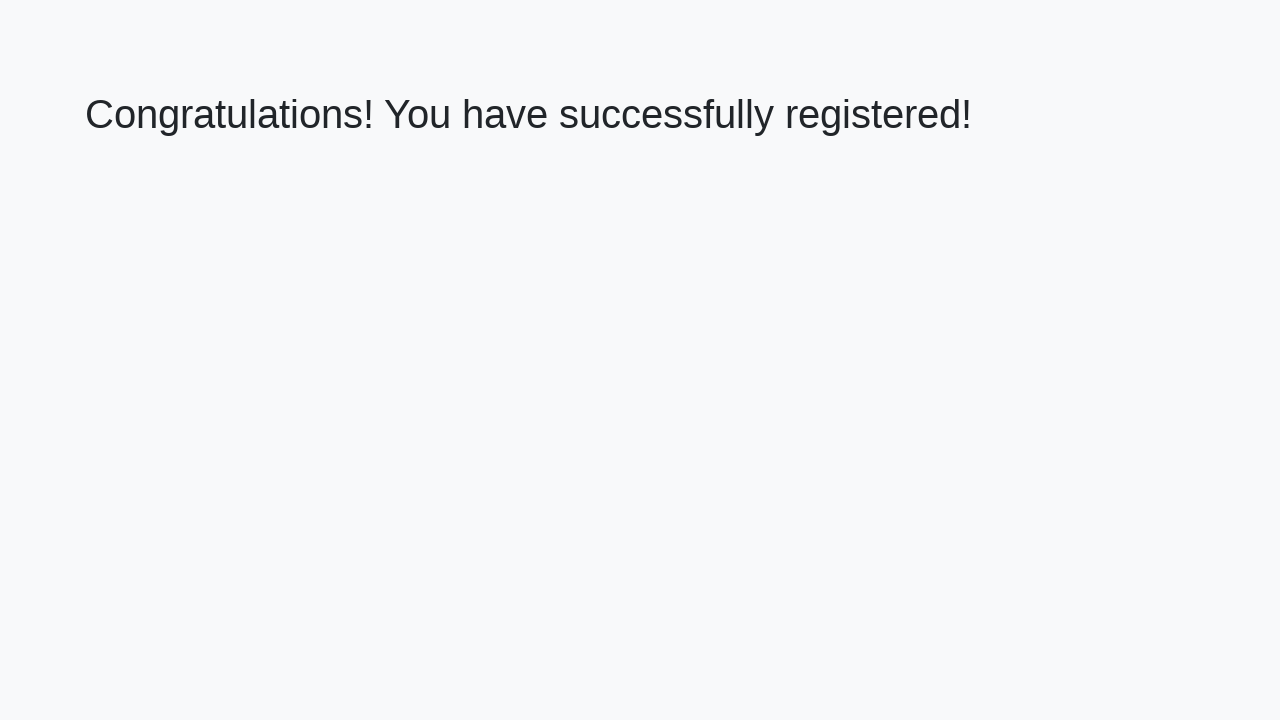